Tests static dropdown selection functionality by selecting options using different methods (by index, by visible text, and by value)

Starting URL: https://rahulshettyacademy.com/dropdownsPractise/

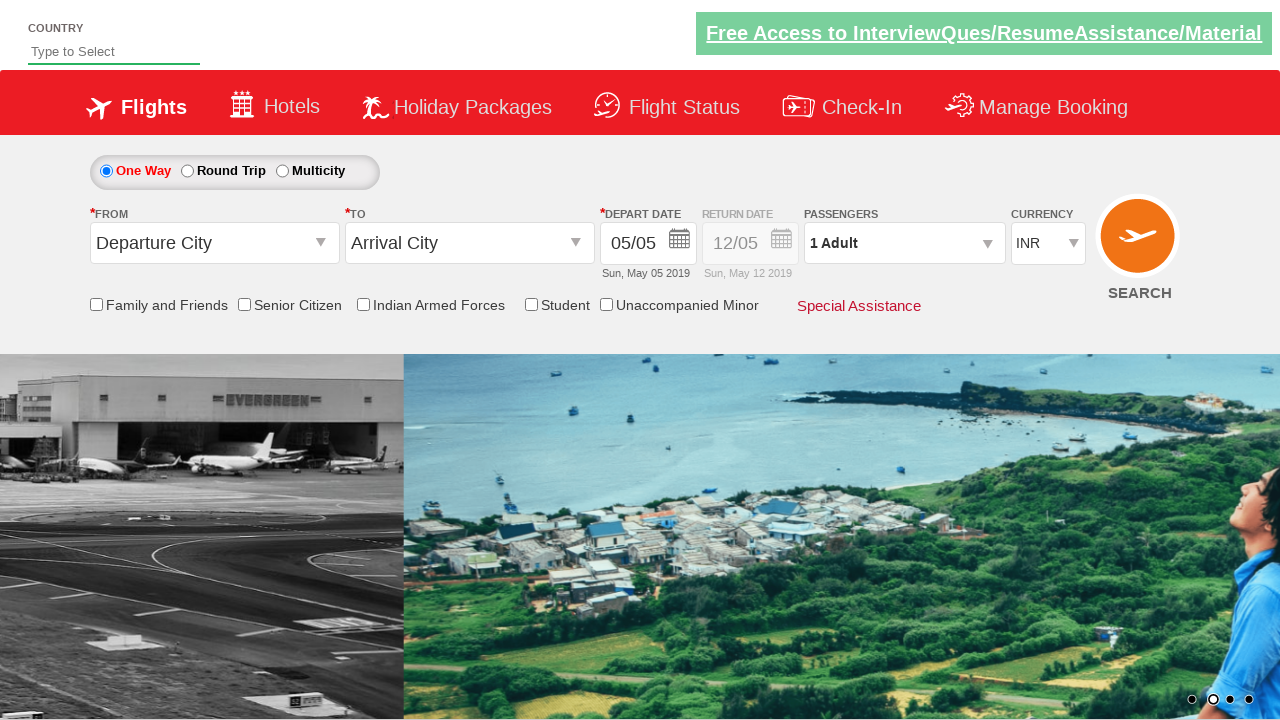

Selected 3rd option in currency dropdown by index on #ctl00_mainContent_DropDownListCurrency
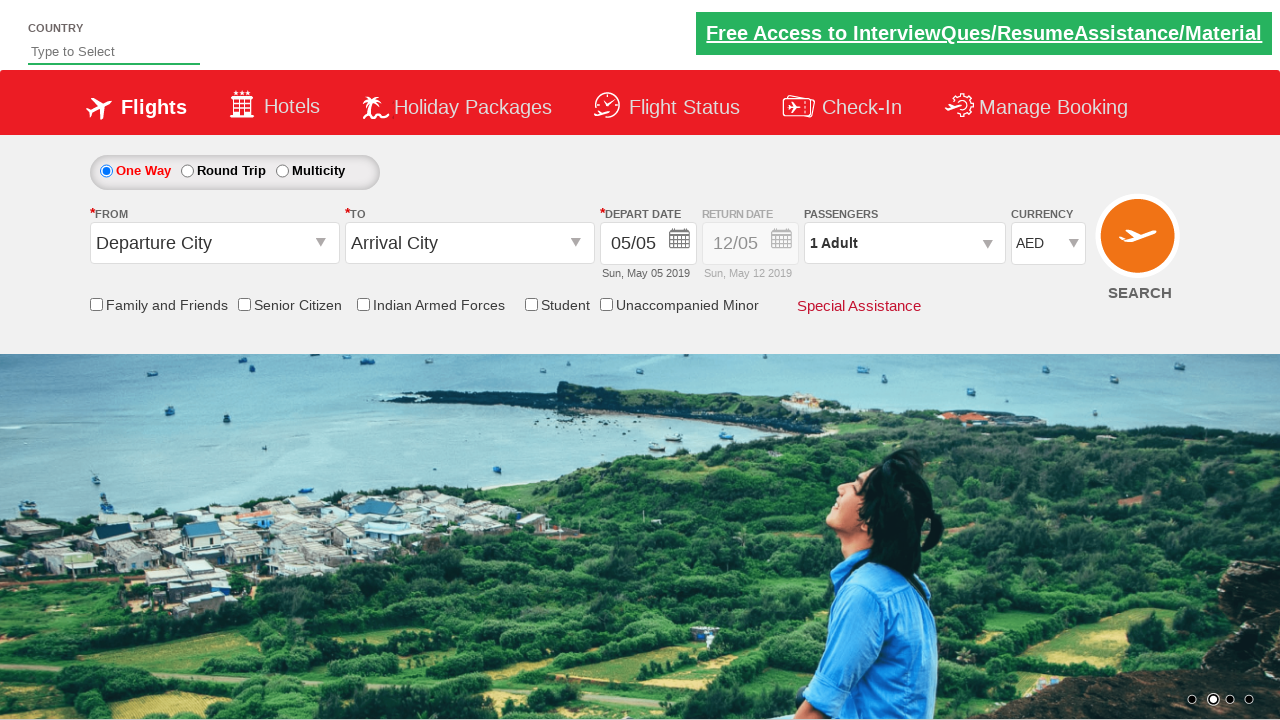

Selected USD option in currency dropdown by visible text on #ctl00_mainContent_DropDownListCurrency
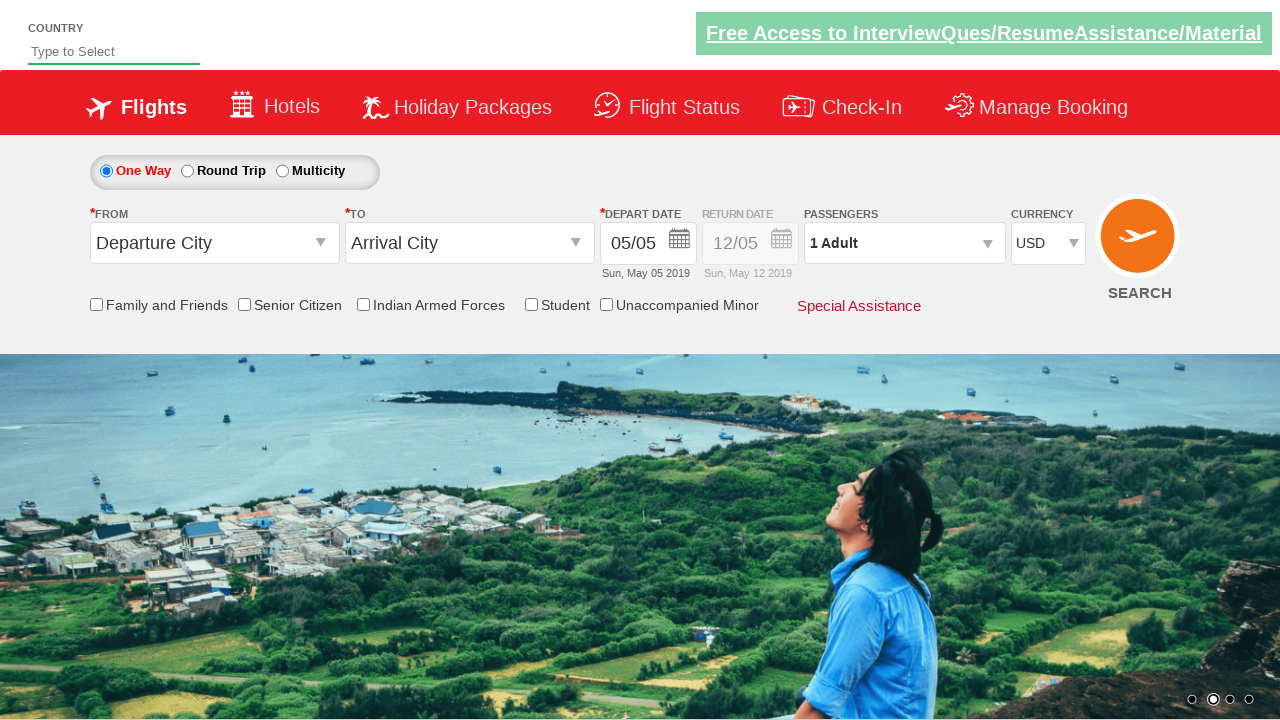

Selected INR option in currency dropdown by value on #ctl00_mainContent_DropDownListCurrency
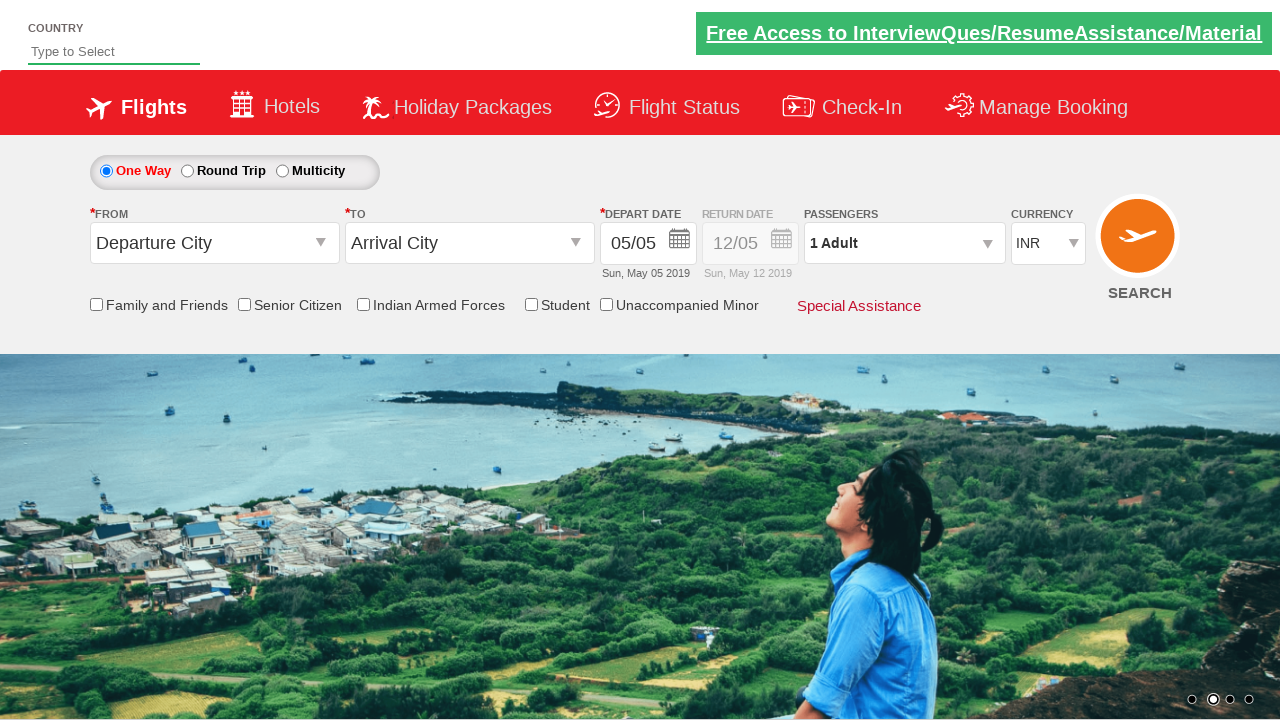

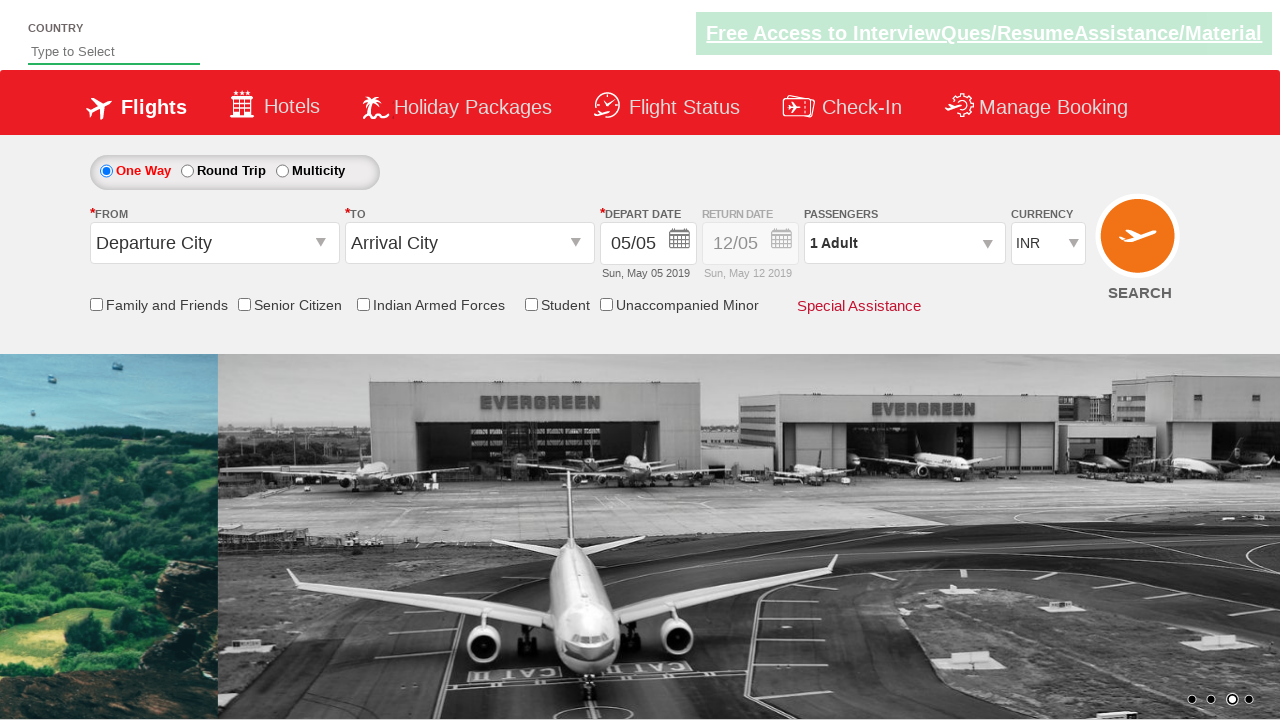